Verifies that the Login button is enabled on the CMS portal page

Starting URL: https://portaldev.cms.gov/portal/

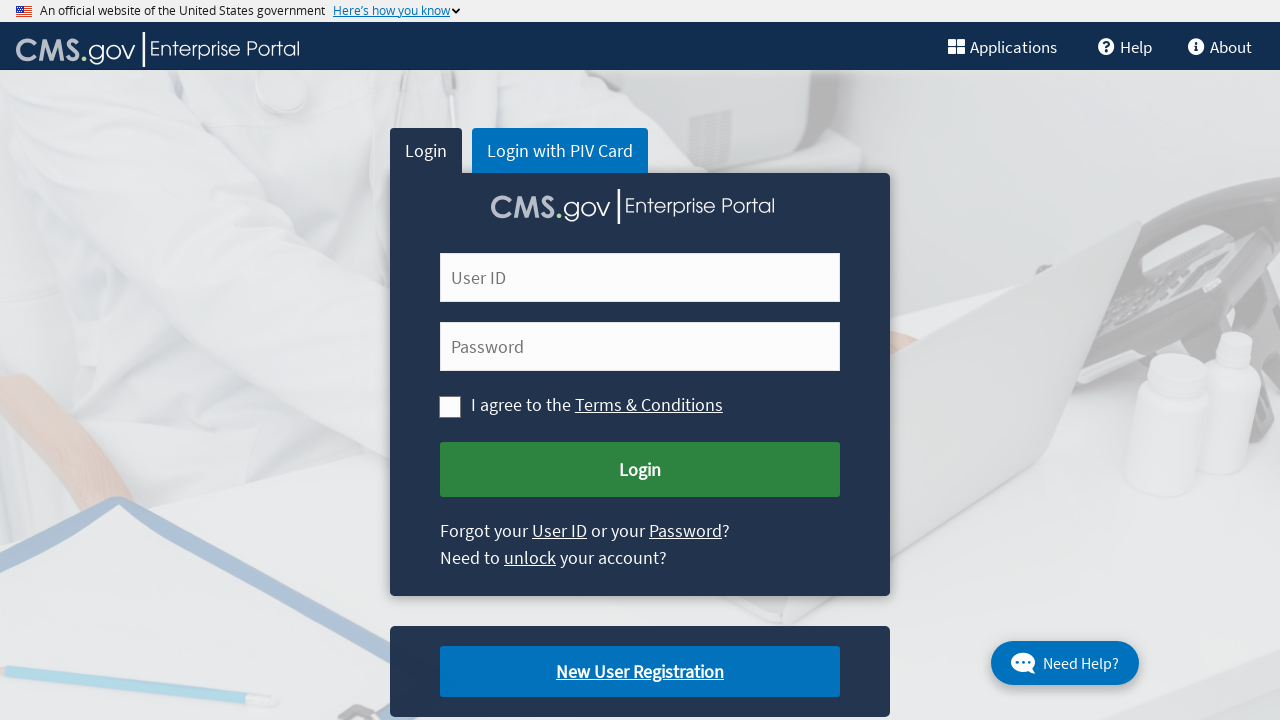

Navigated to CMS portal dev page
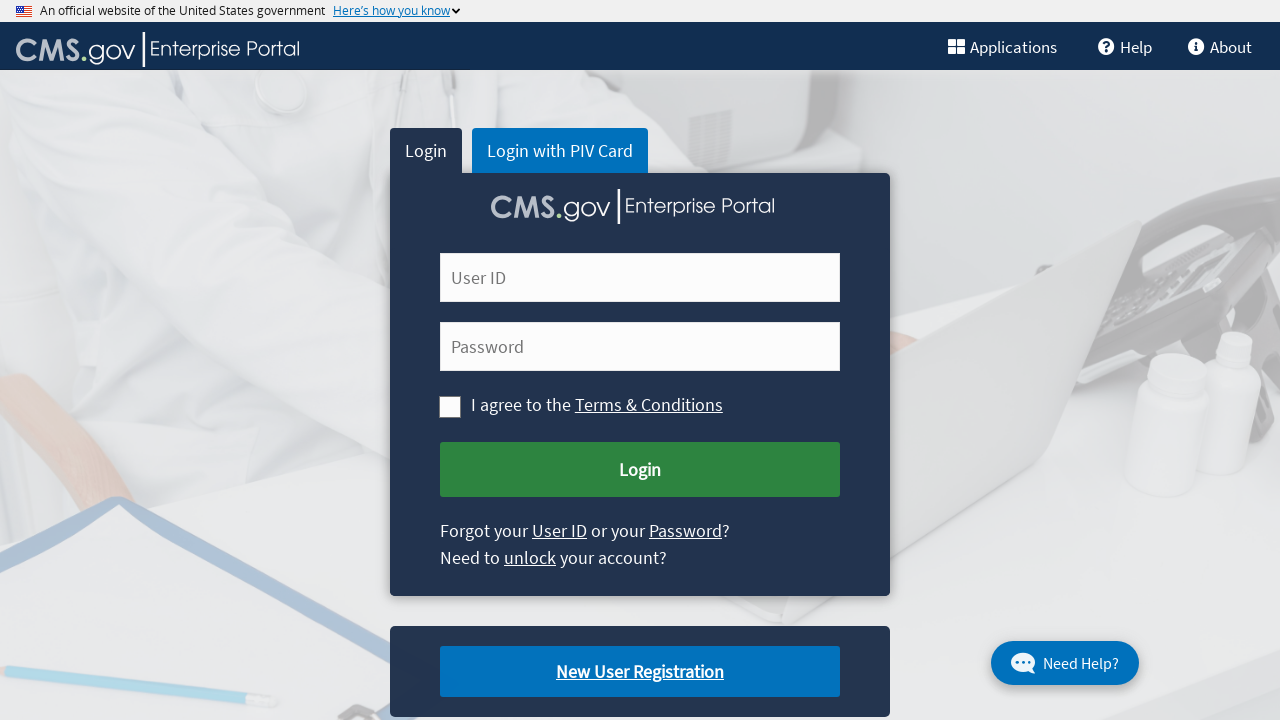

Located the Login button element
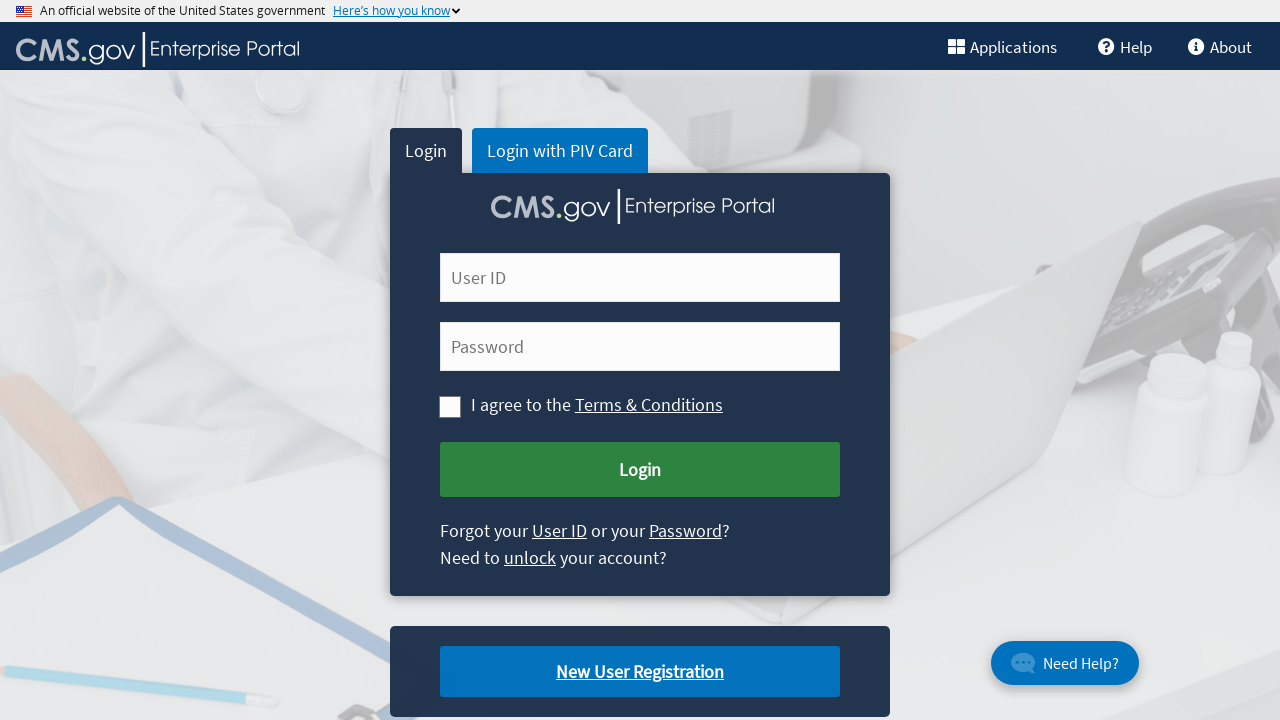

Checked if Login button is enabled
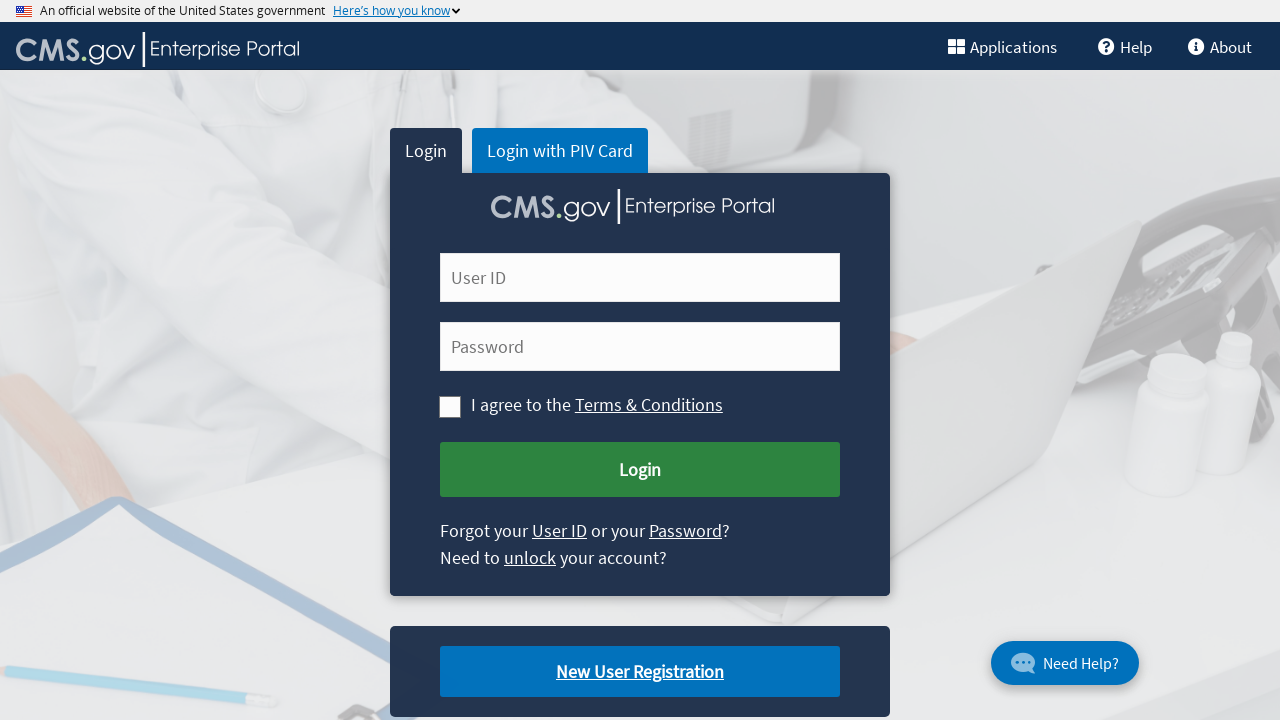

Login button enabled status: True
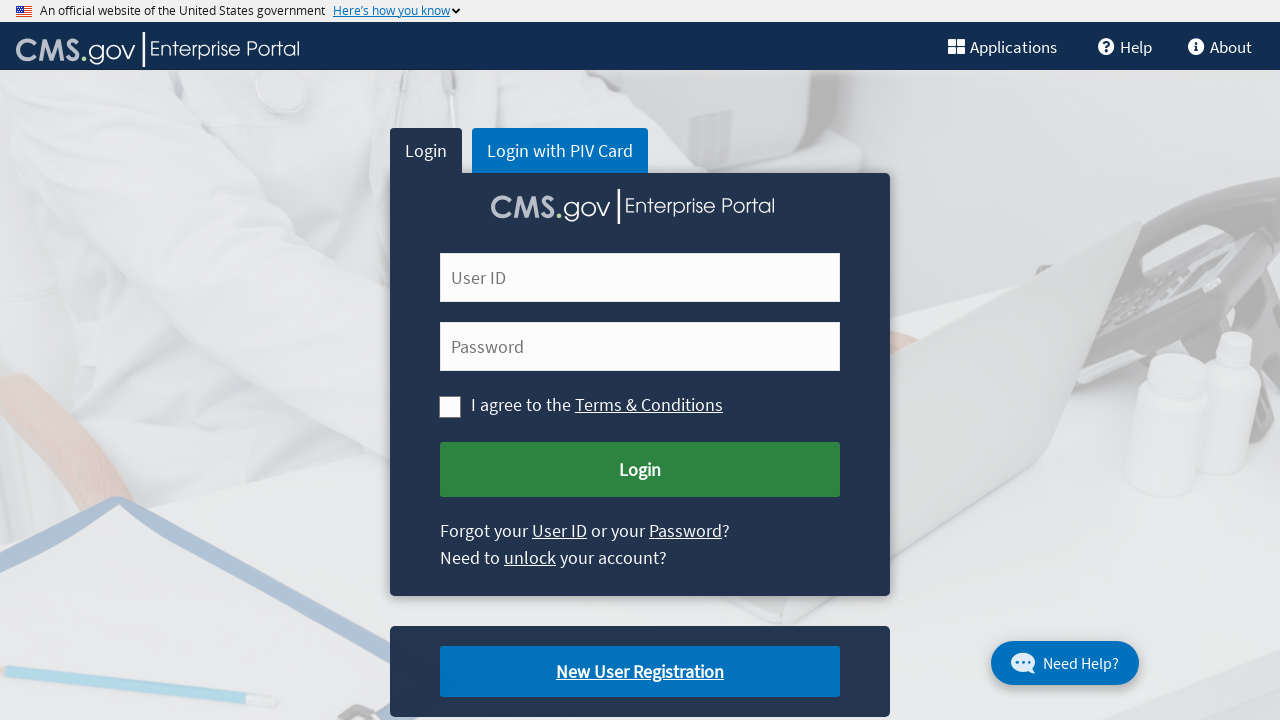

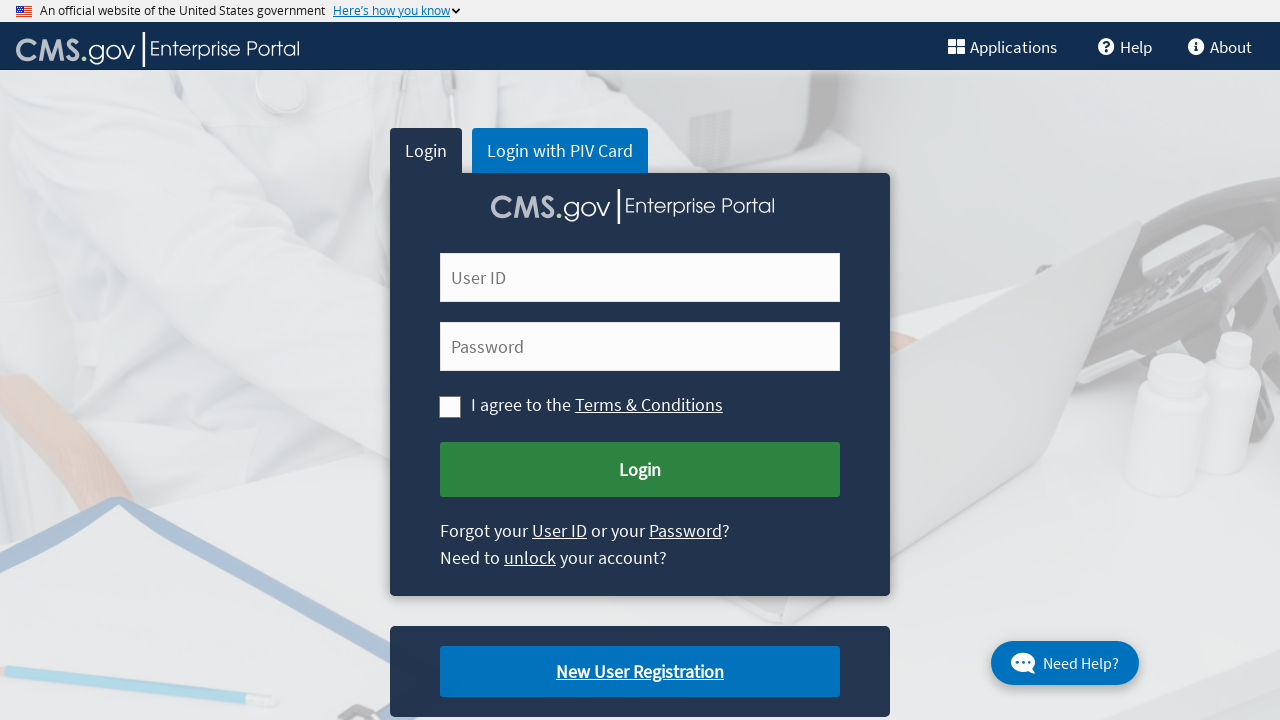